Navigates to Freshworks website and clicks on the Pricing link

Starting URL: https://www.freshworks.com/

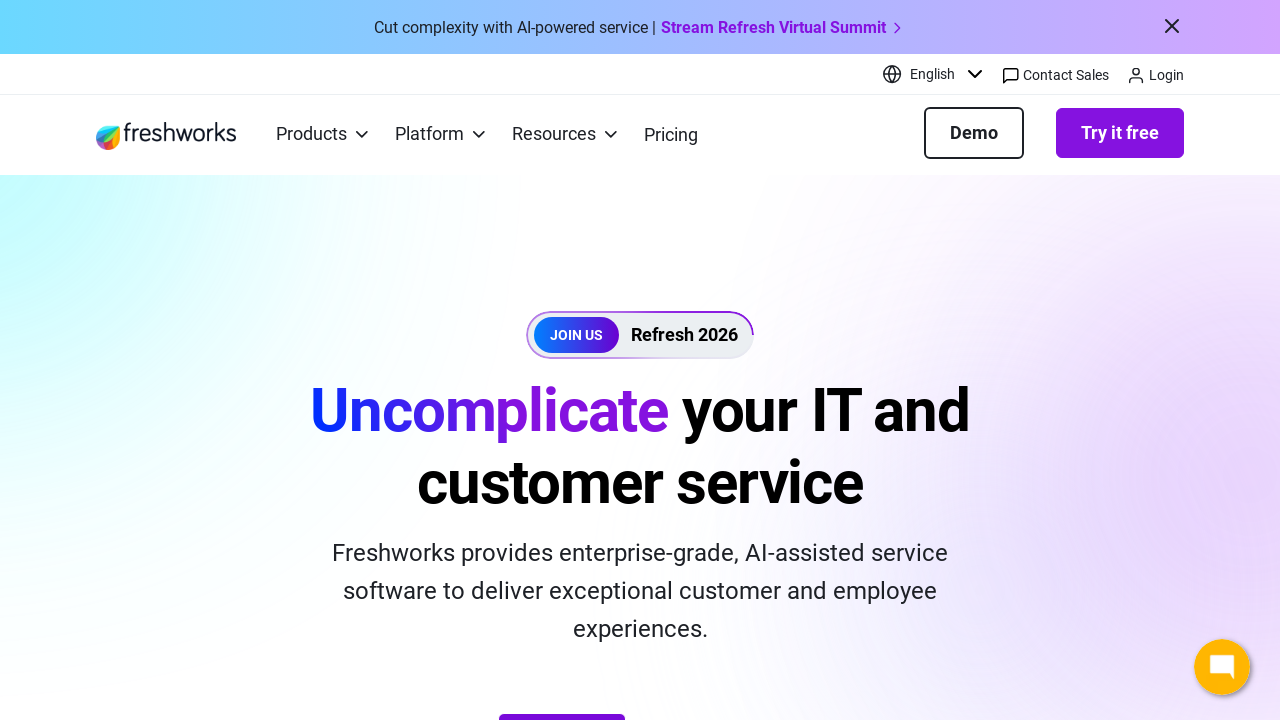

Navigated to Freshworks website
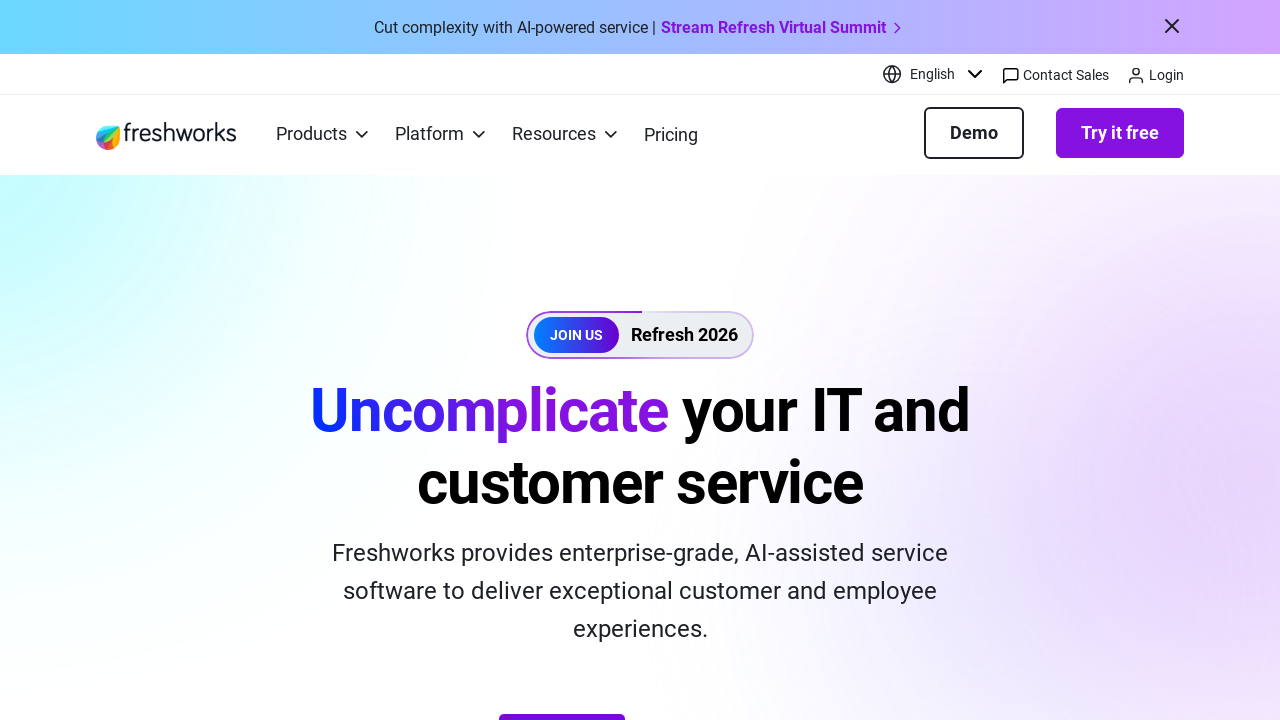

Pricing link appeared on the page
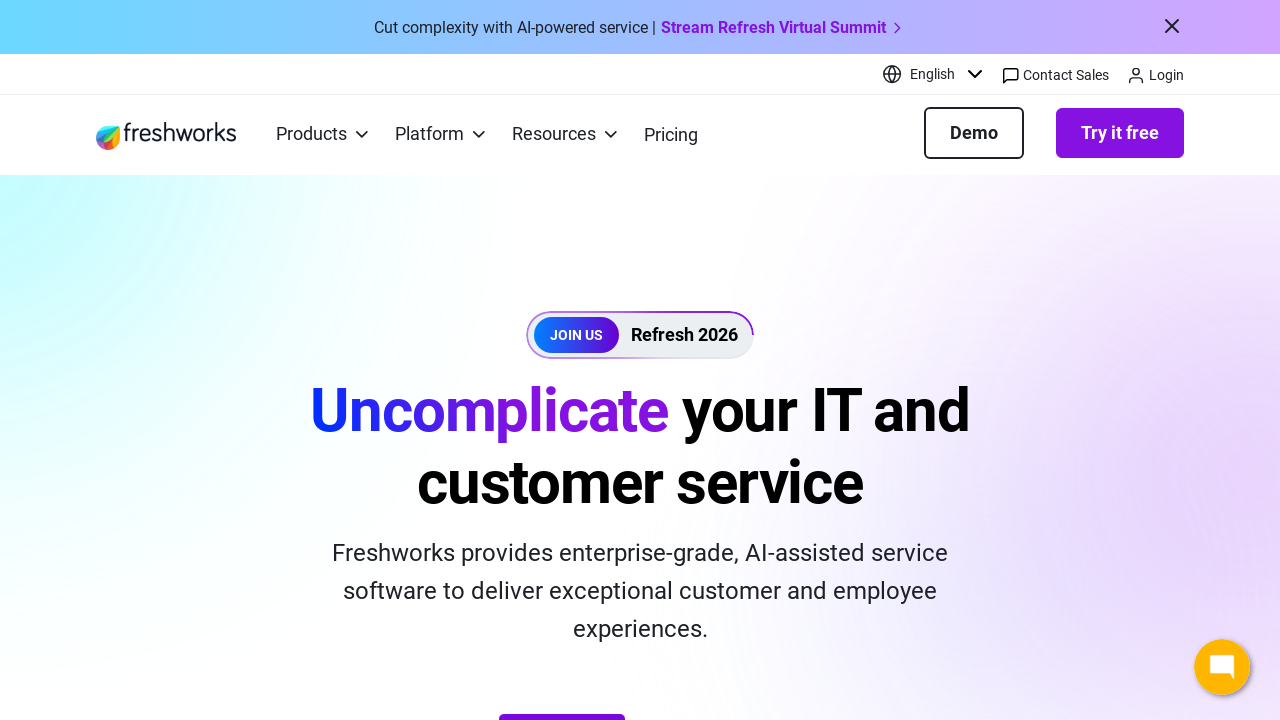

Clicked on the Pricing link at (671, 135) on a:has-text('Pricing')
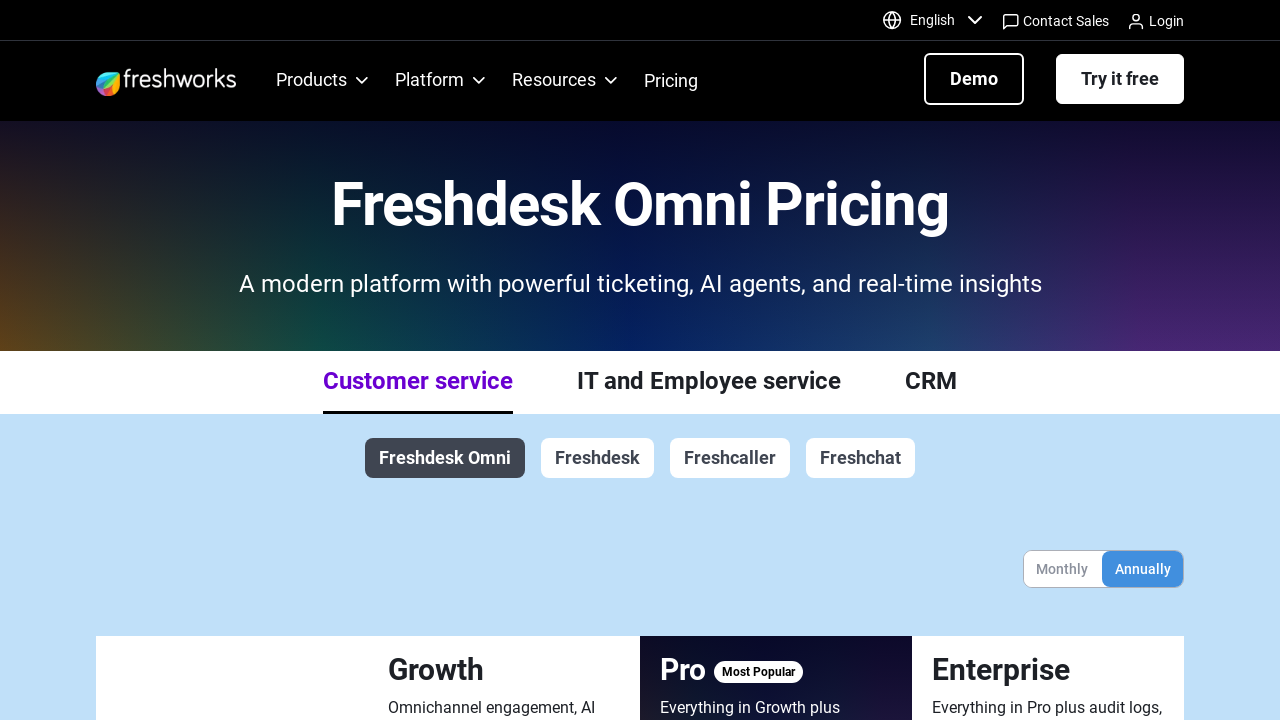

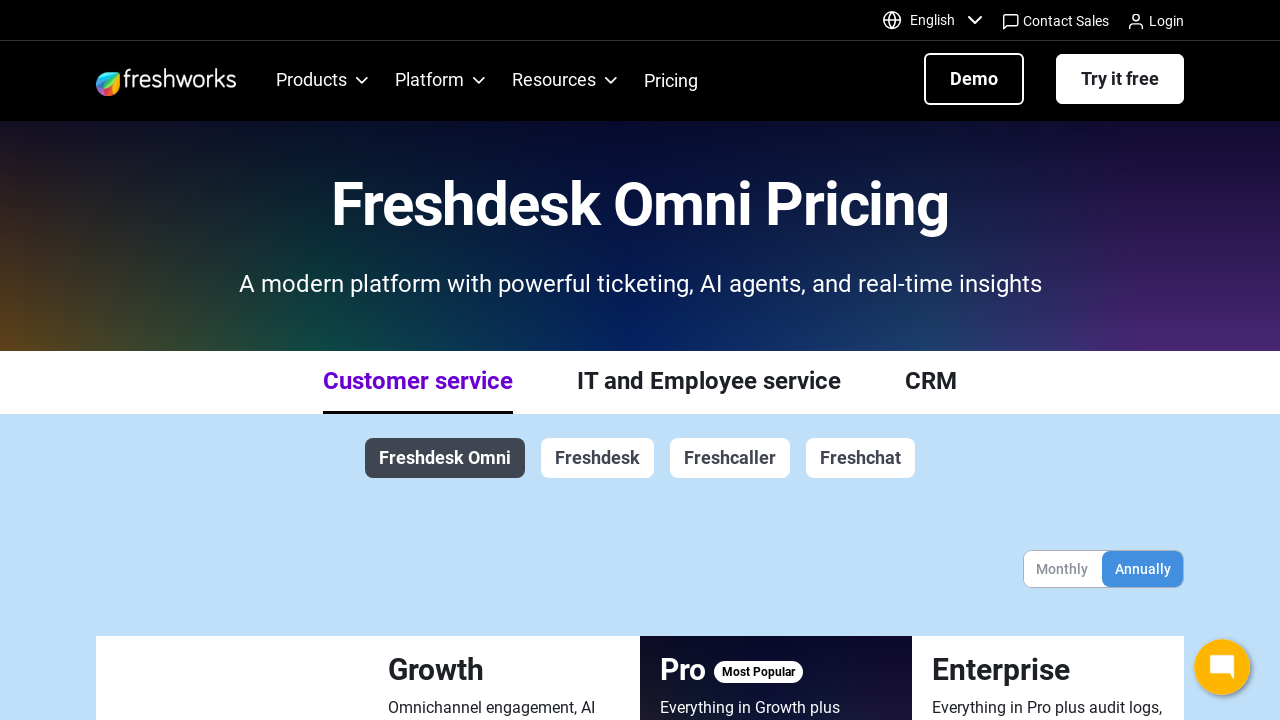